Tests changing the site locale to English (EN) and verifies the header text changes accordingly

Starting URL: https://vue-demo.daniel-avellaneda.com

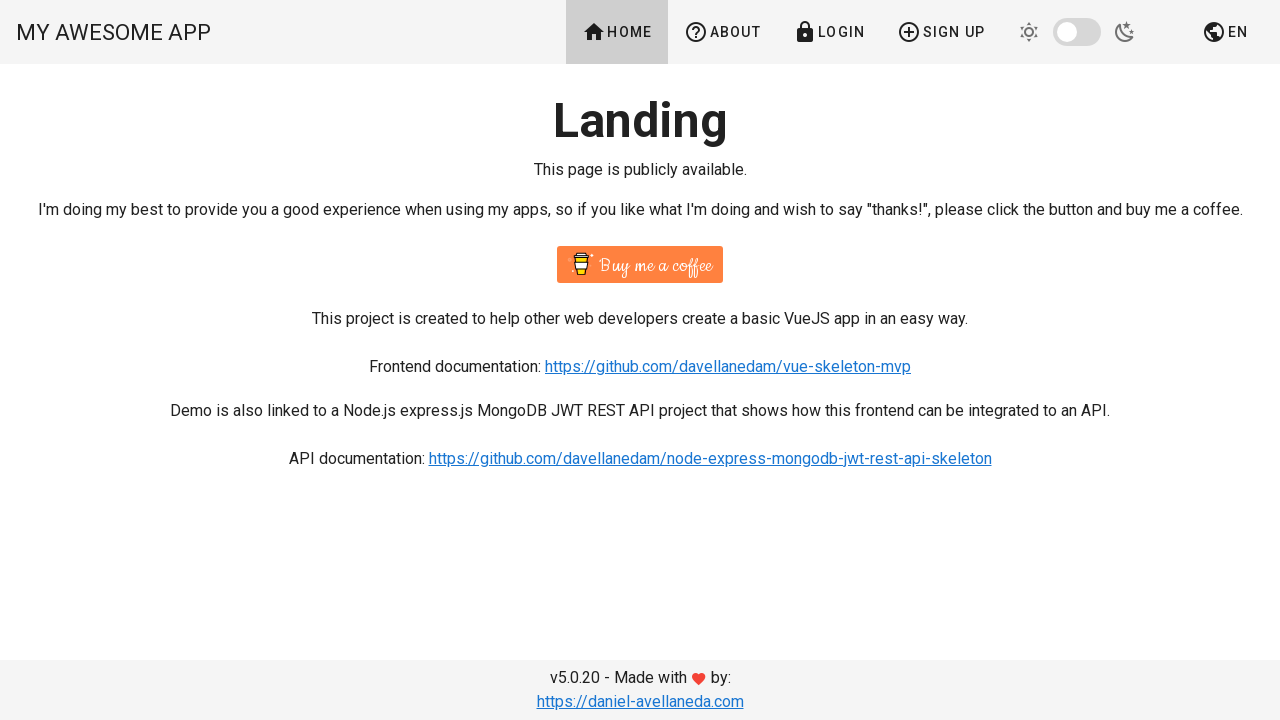

Clicked language navigation button to open language menu at (1225, 32) on button:has-text('EN'), button:has-text('ES'), button:has-text('CN'), button:has-
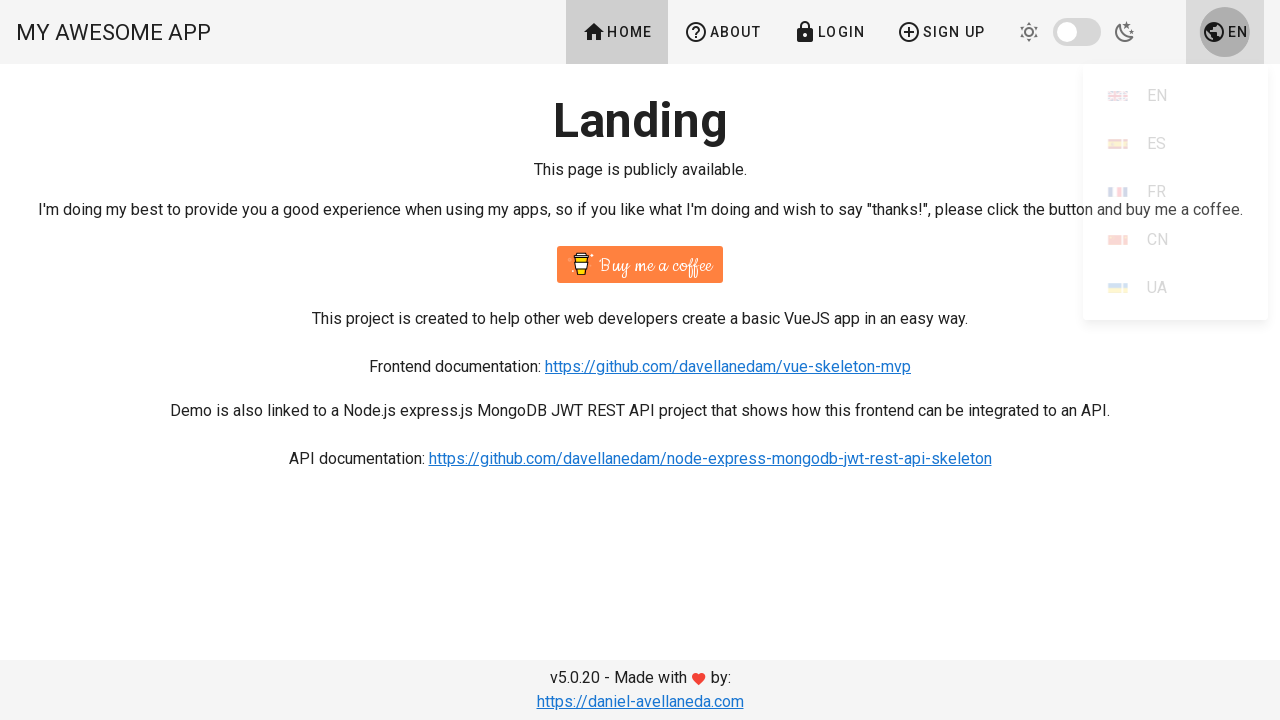

Language menu appeared with EN option visible
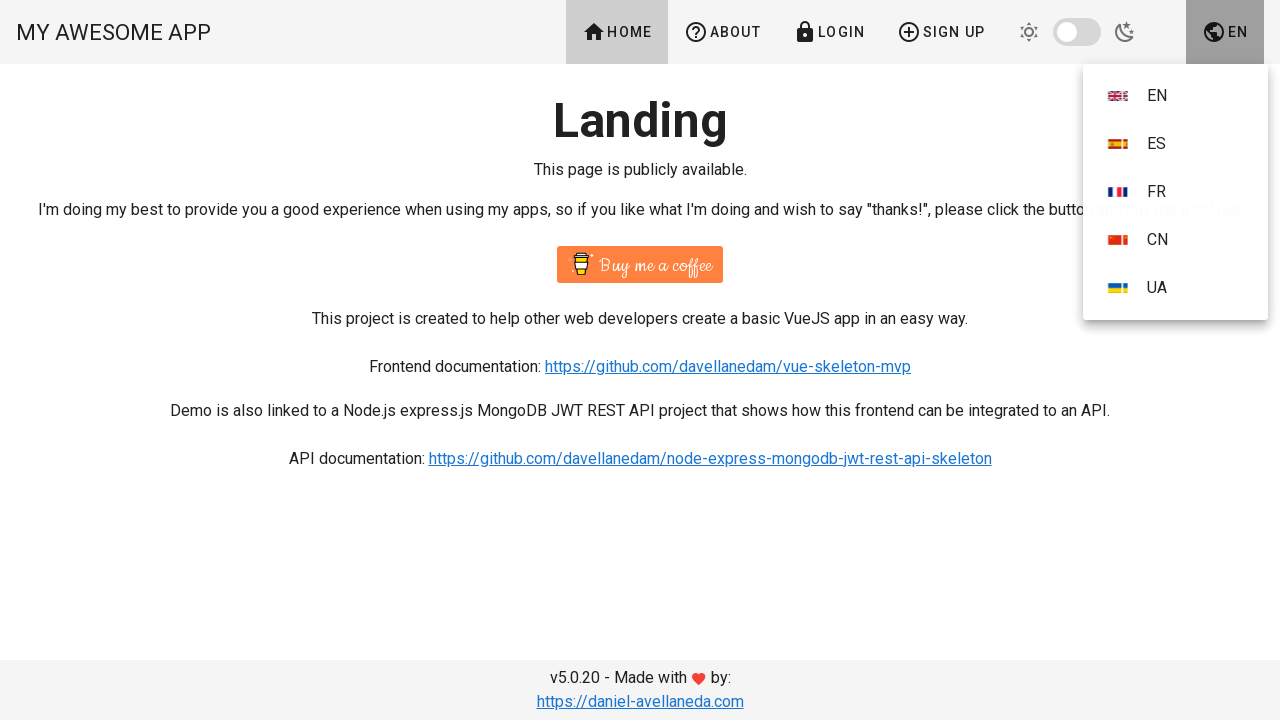

Clicked EN option to set locale to English at (1225, 32) on text=EN
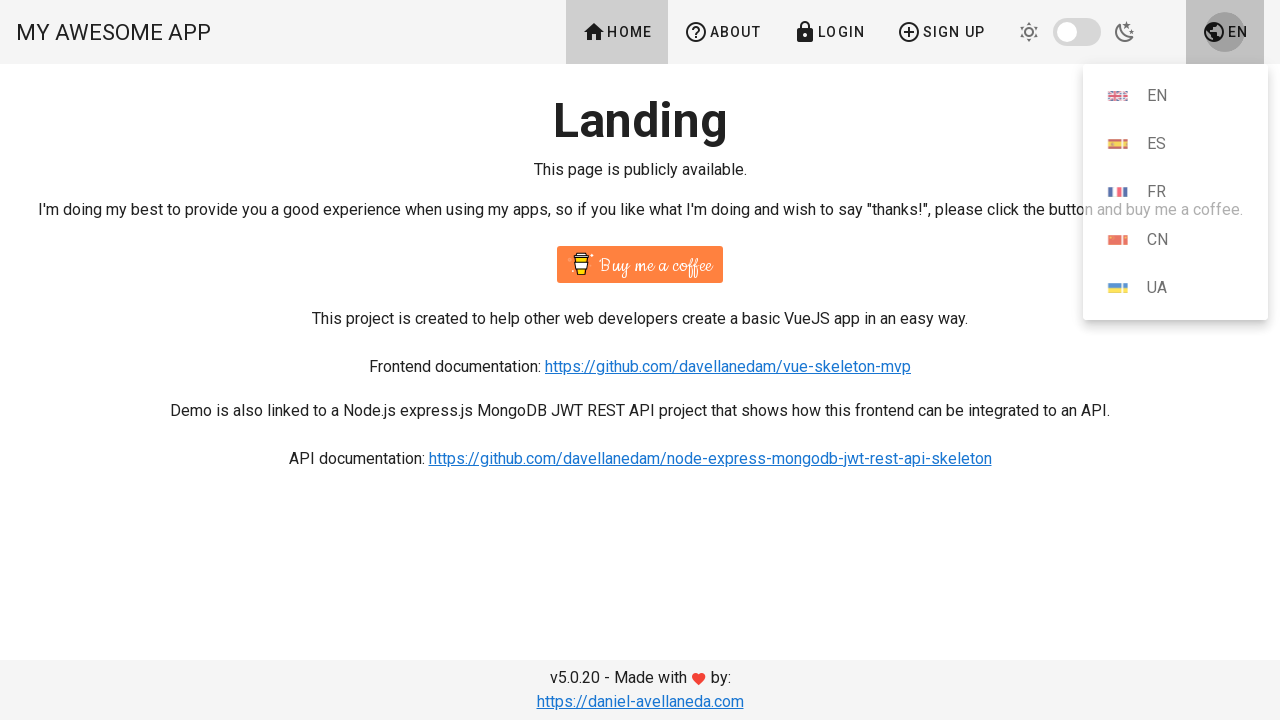

Verified page header contains 'Landing' text in English
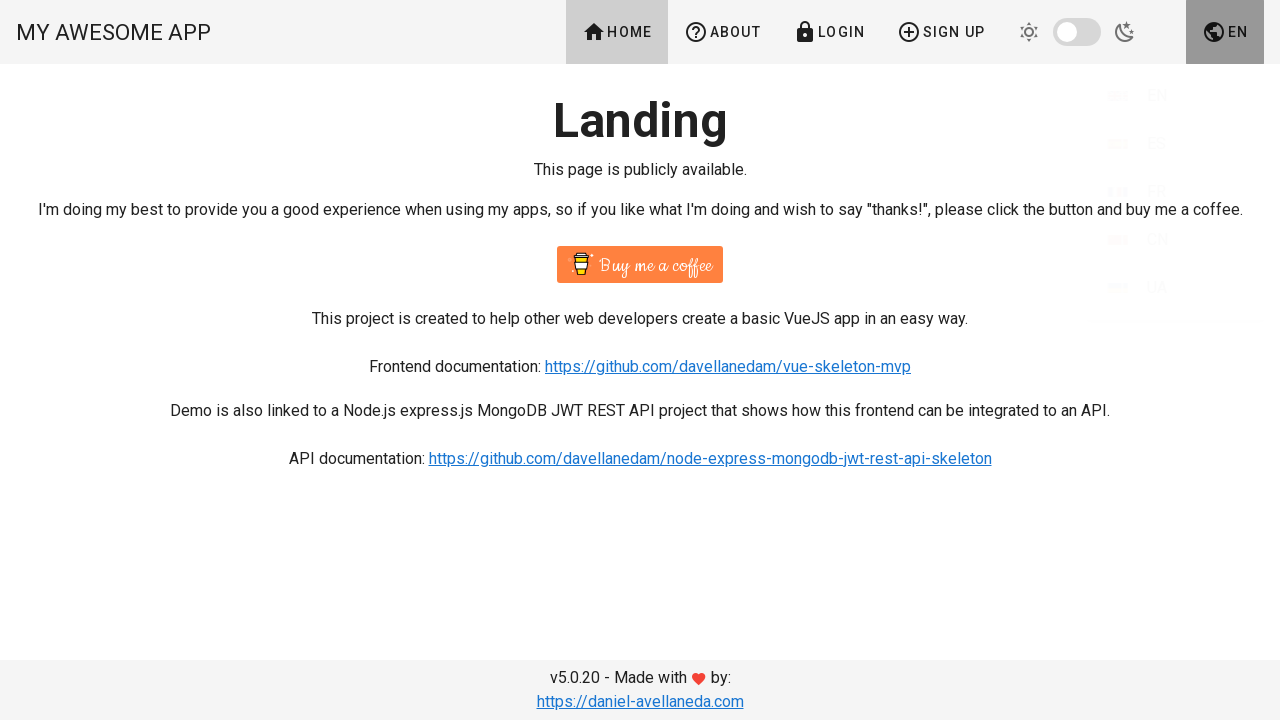

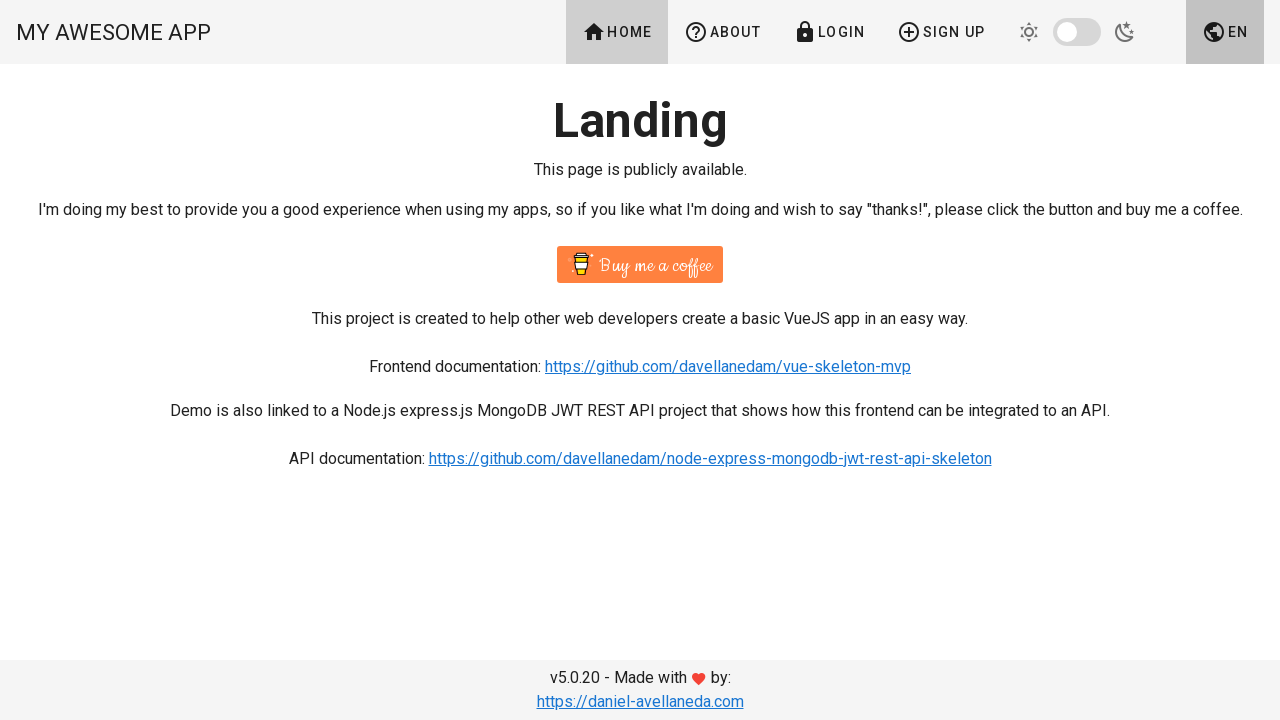